Tests Context Menu by right-clicking on the hot-spot area and handling the alert

Starting URL: https://the-internet.herokuapp.com

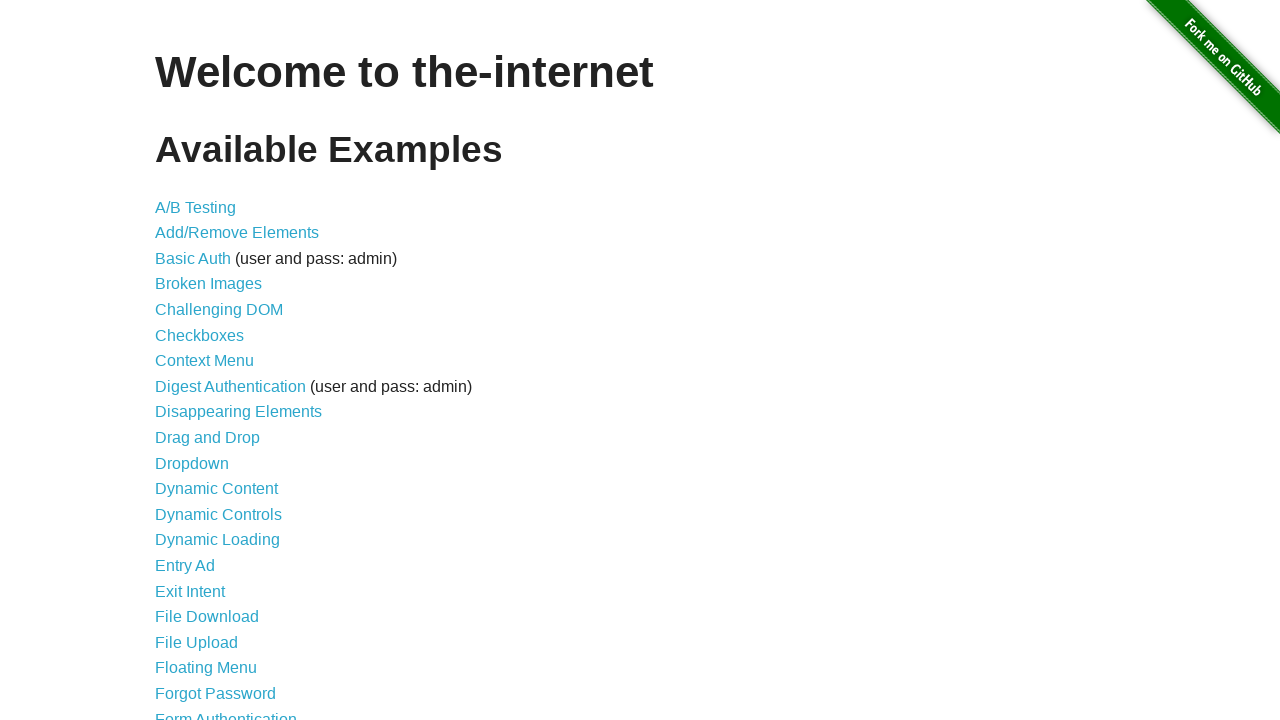

Clicked on Context Menu link at (204, 361) on a:text('Context Menu')
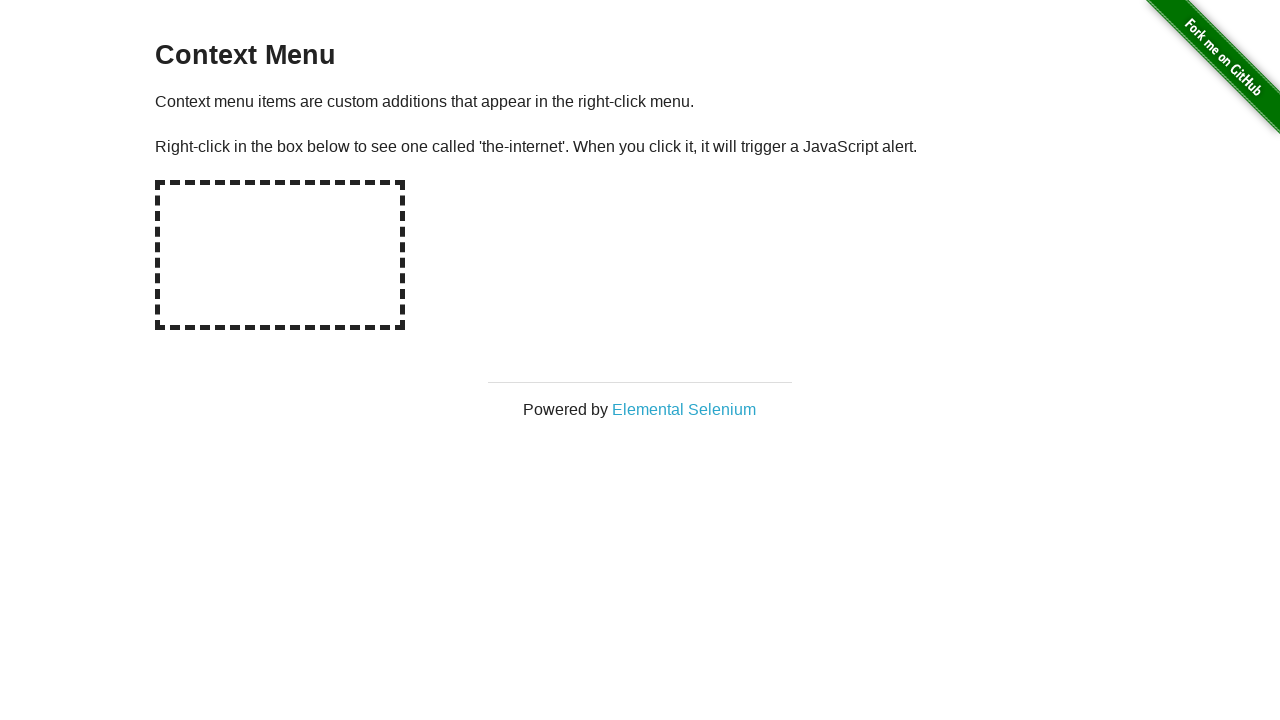

Navigated to context menu page
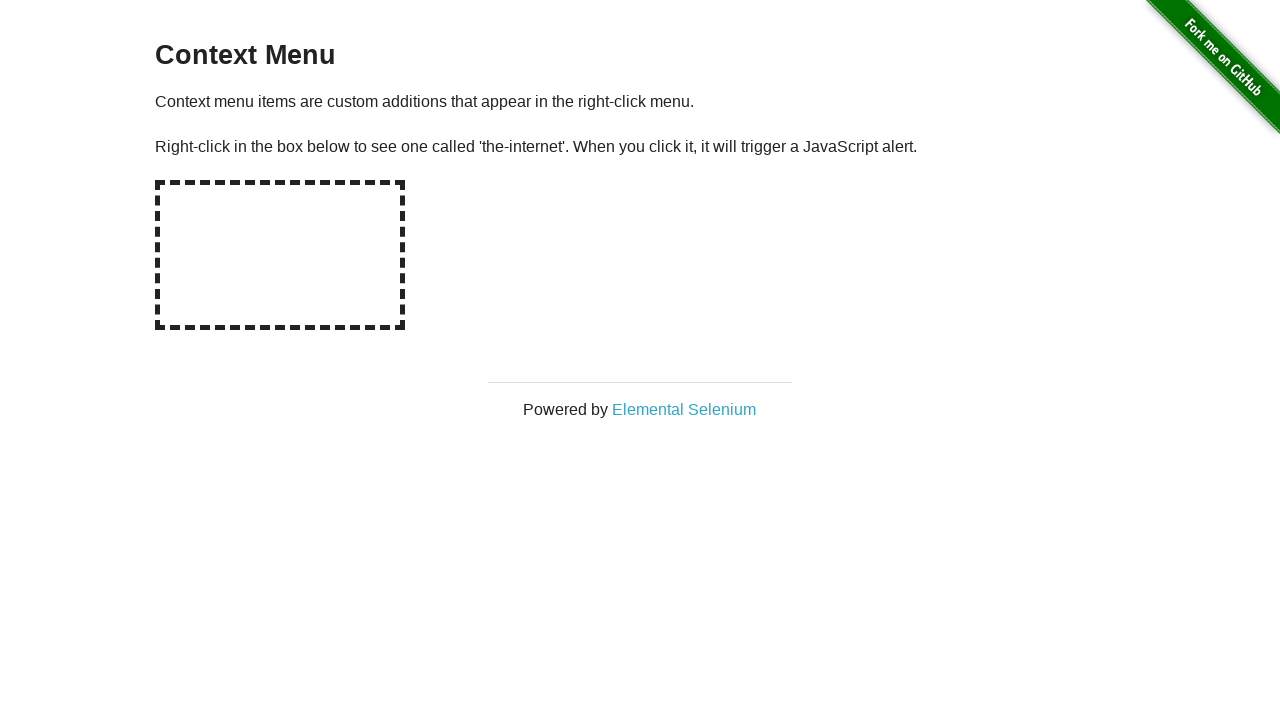

Hot-spot element loaded
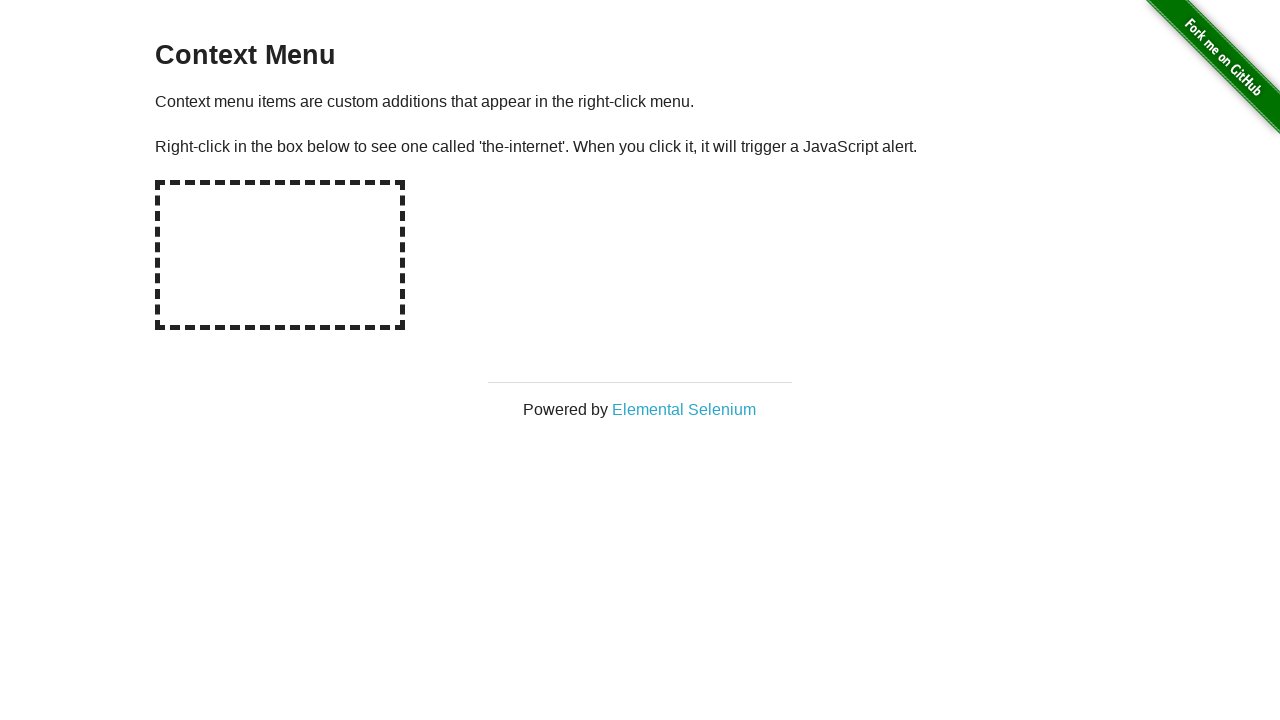

Right-clicked on hot-spot area to open context menu at (280, 255) on #hot-spot
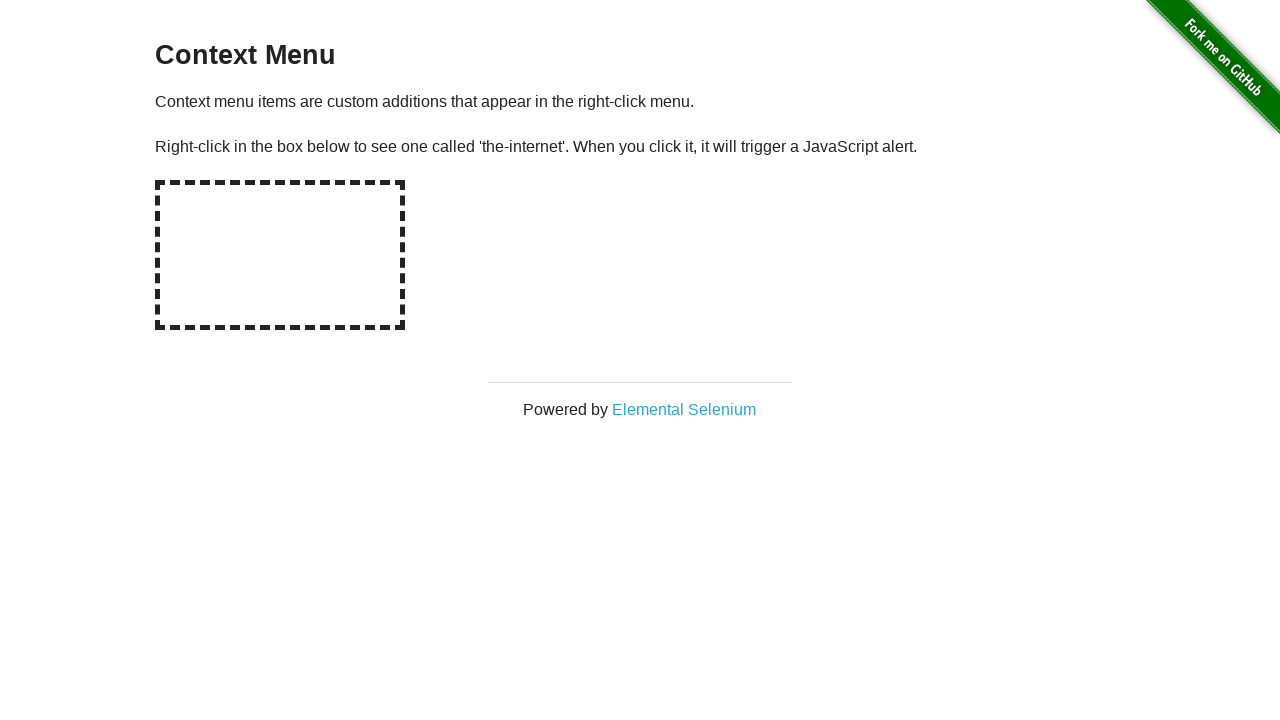

Alert dialog handler registered and accepted
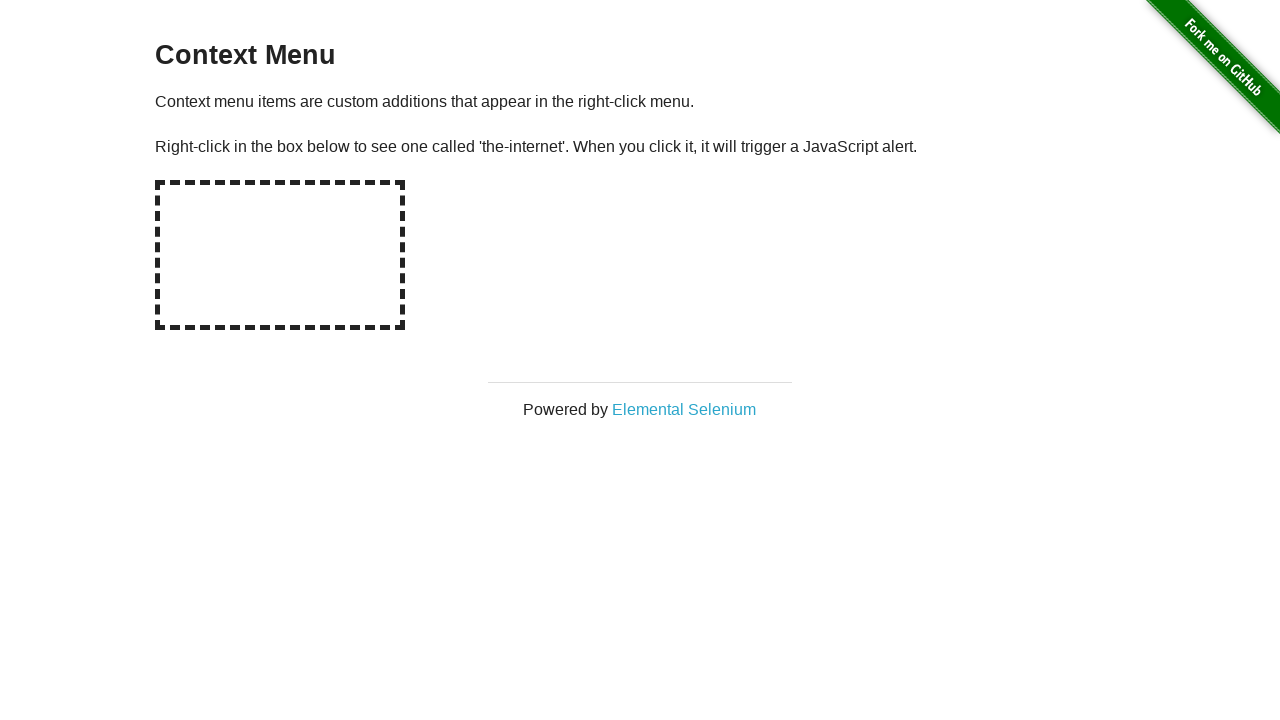

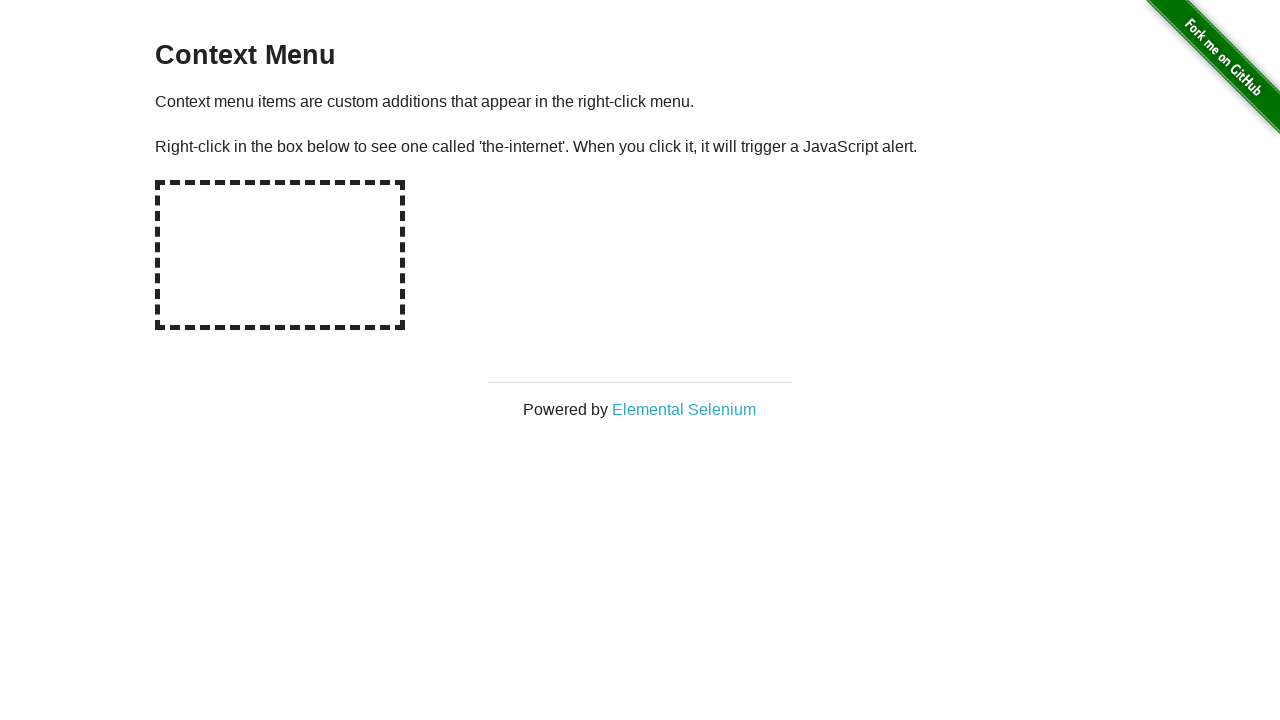